Tests the user registration form on ParaBank by filling out all required fields (name, address, contact info, username, password) and submitting the registration.

Starting URL: https://parabank.parasoft.com/parabank/register.htm

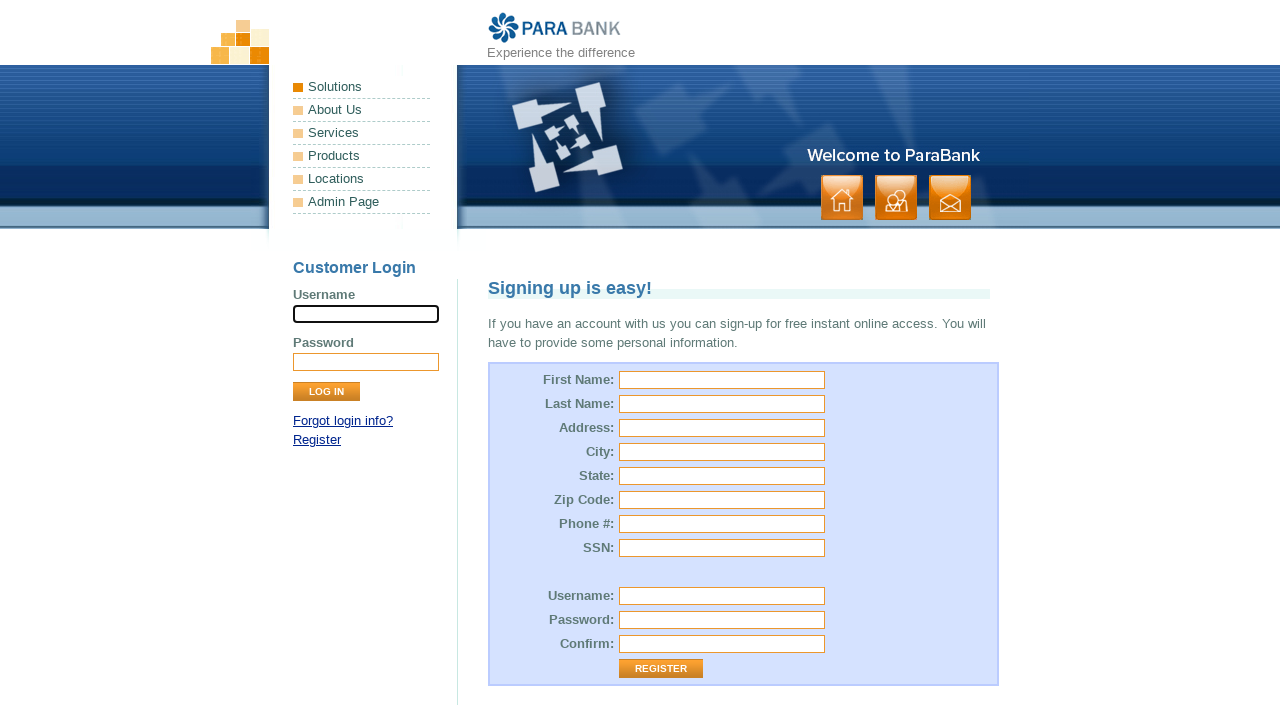

Filled first name field with 'John' on #customer\.firstName
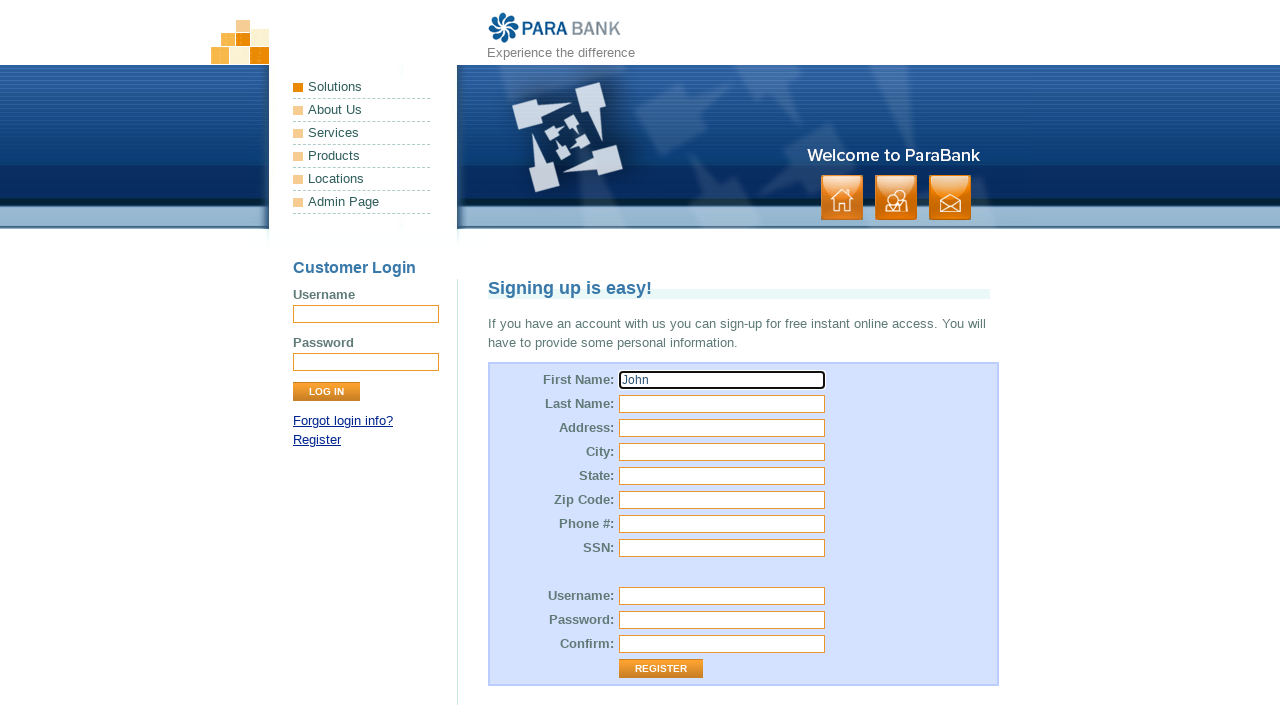

Filled last name field with 'Wayne' on #customer\.lastName
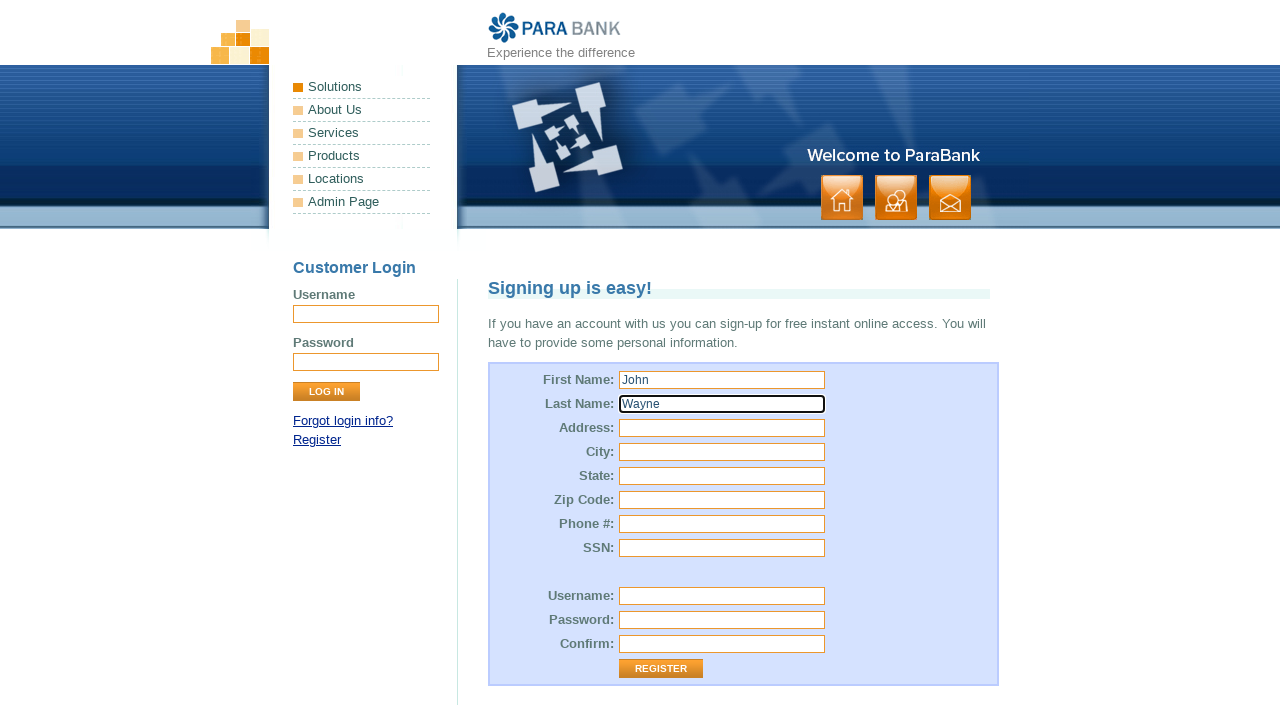

Filled street address field with '24 Albert Street' on #customer\.address\.street
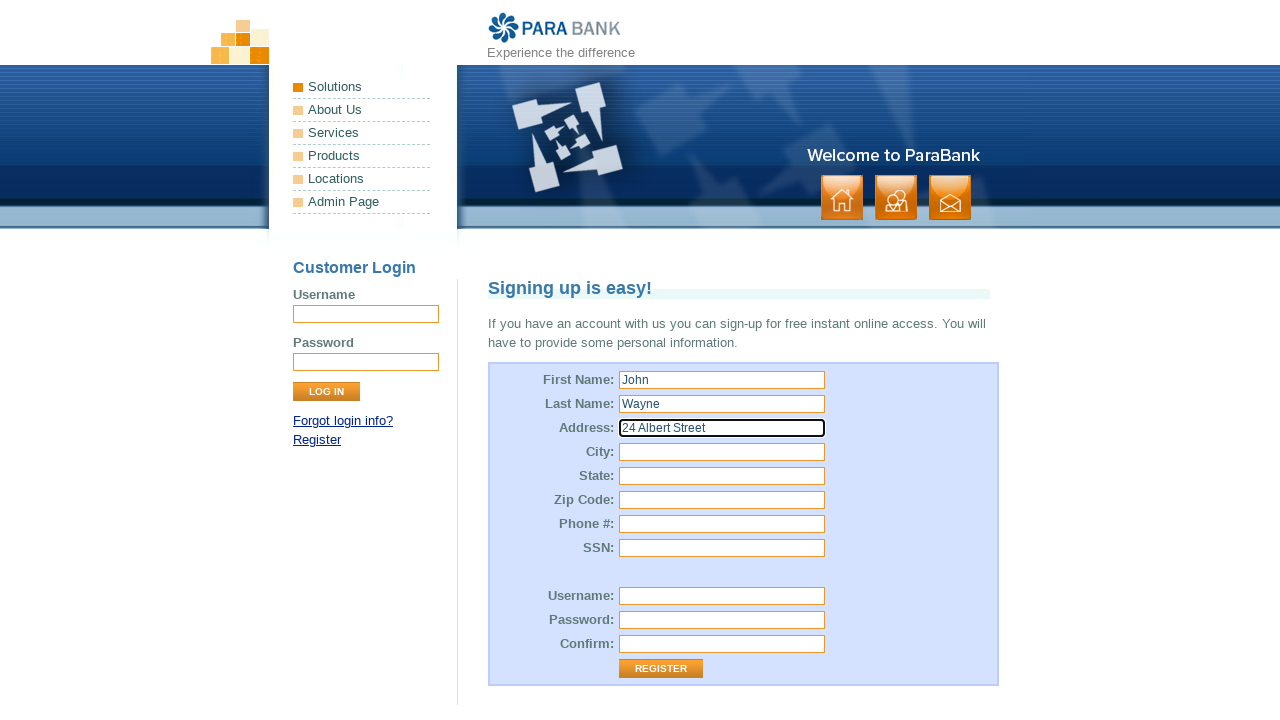

Filled city field with 'New York' on #customer\.address\.city
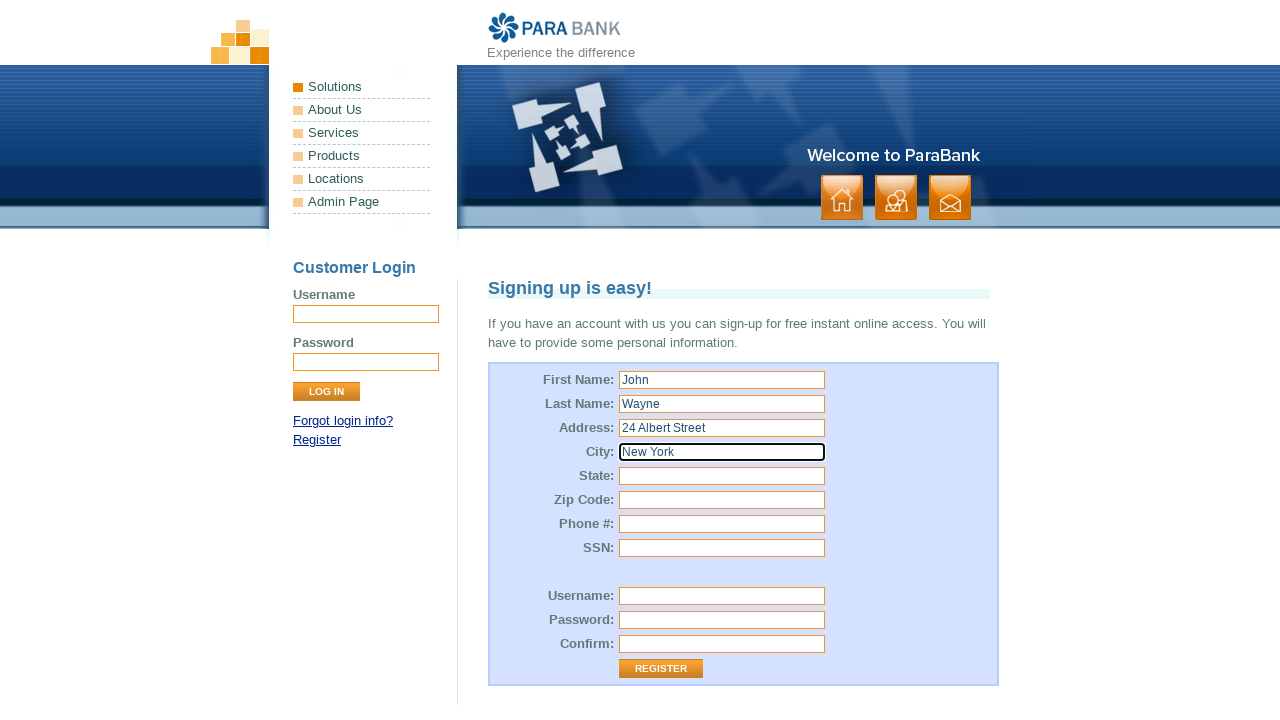

Filled state field with 'NY' on #customer\.address\.state
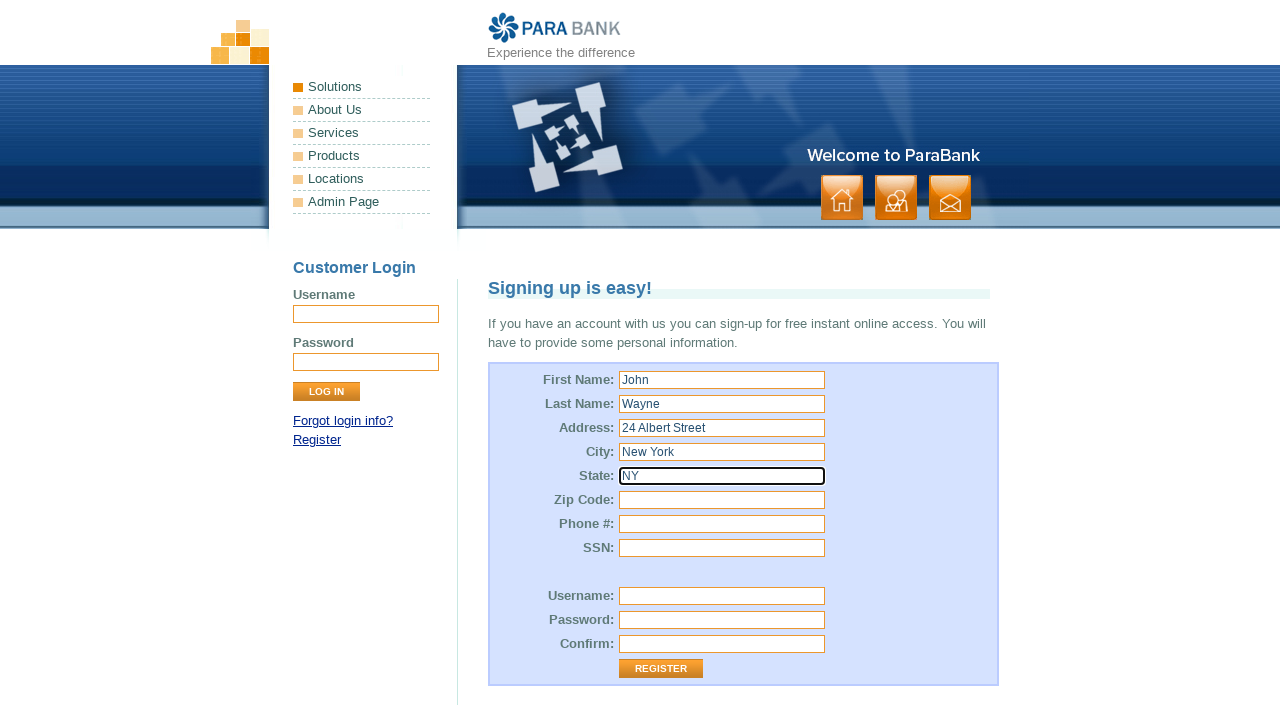

Filled zip code field with '10001' on #customer\.address\.zipCode
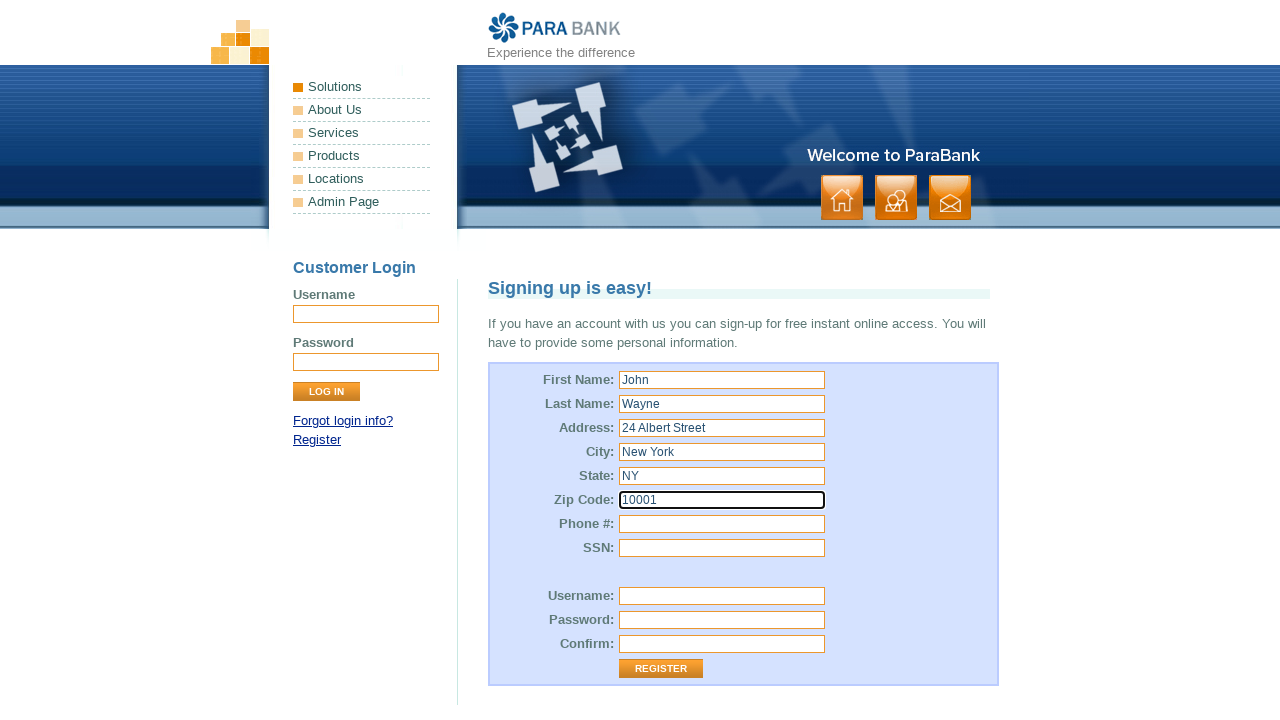

Filled phone number field with '2125551234' on #customer\.phoneNumber
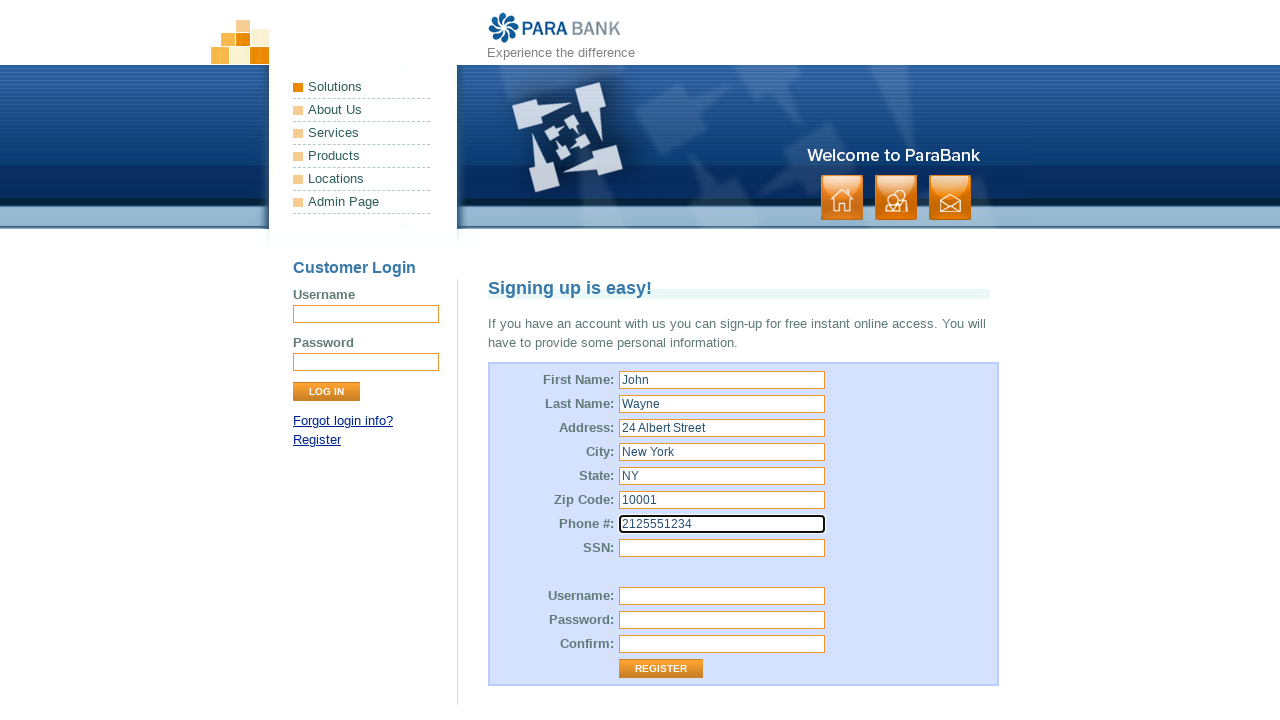

Filled SSN field with '123456789' on #customer\.ssn
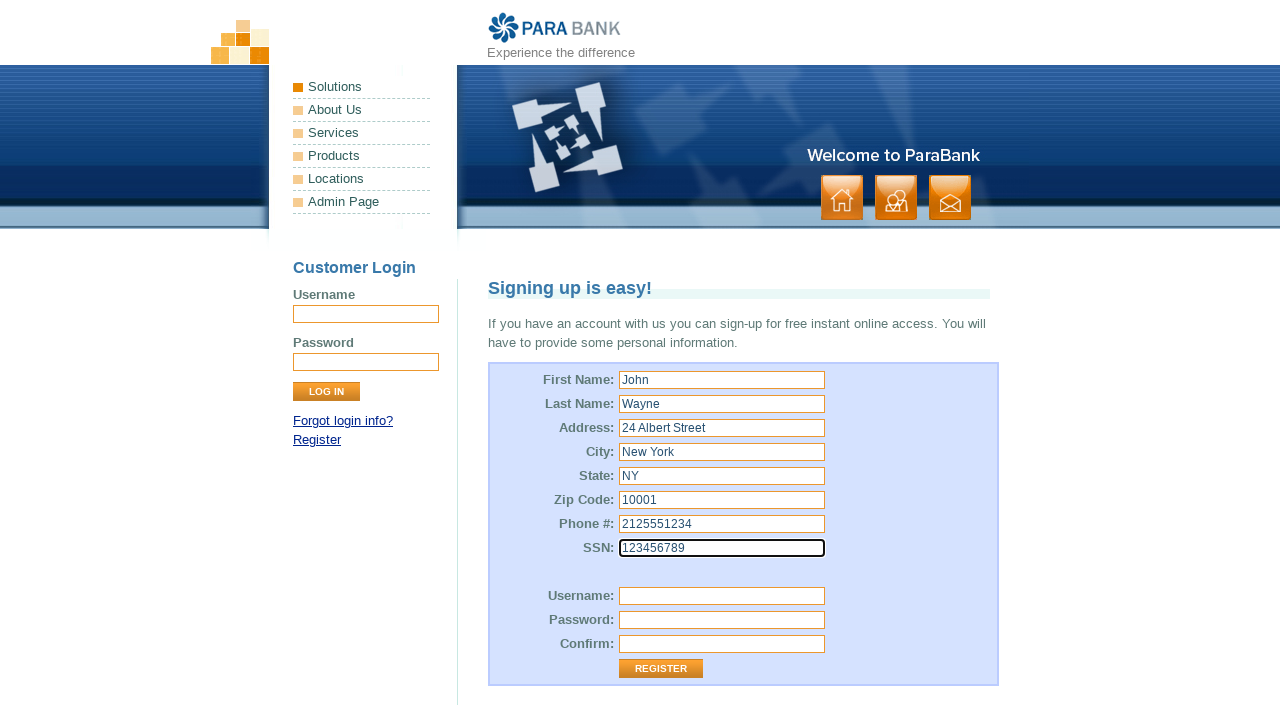

Filled username field with 'john6336' on #customer\.username
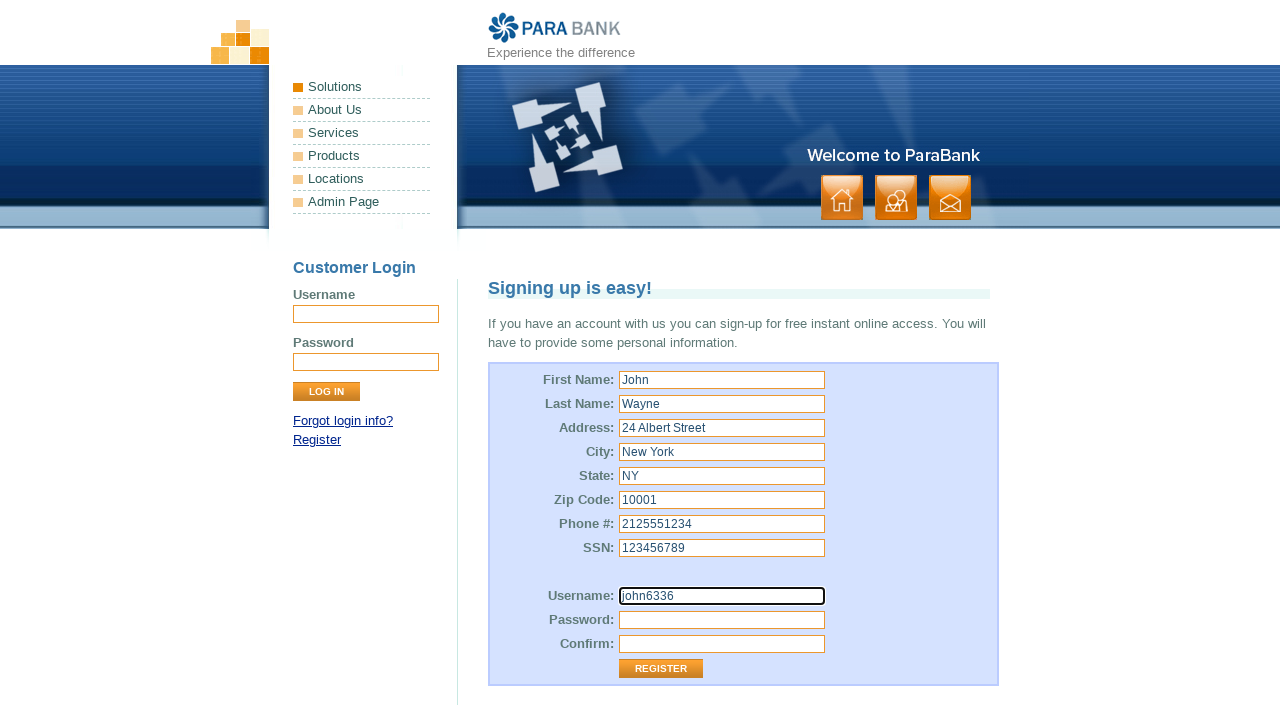

Filled password field with 'SecurePass123' on #customer\.password
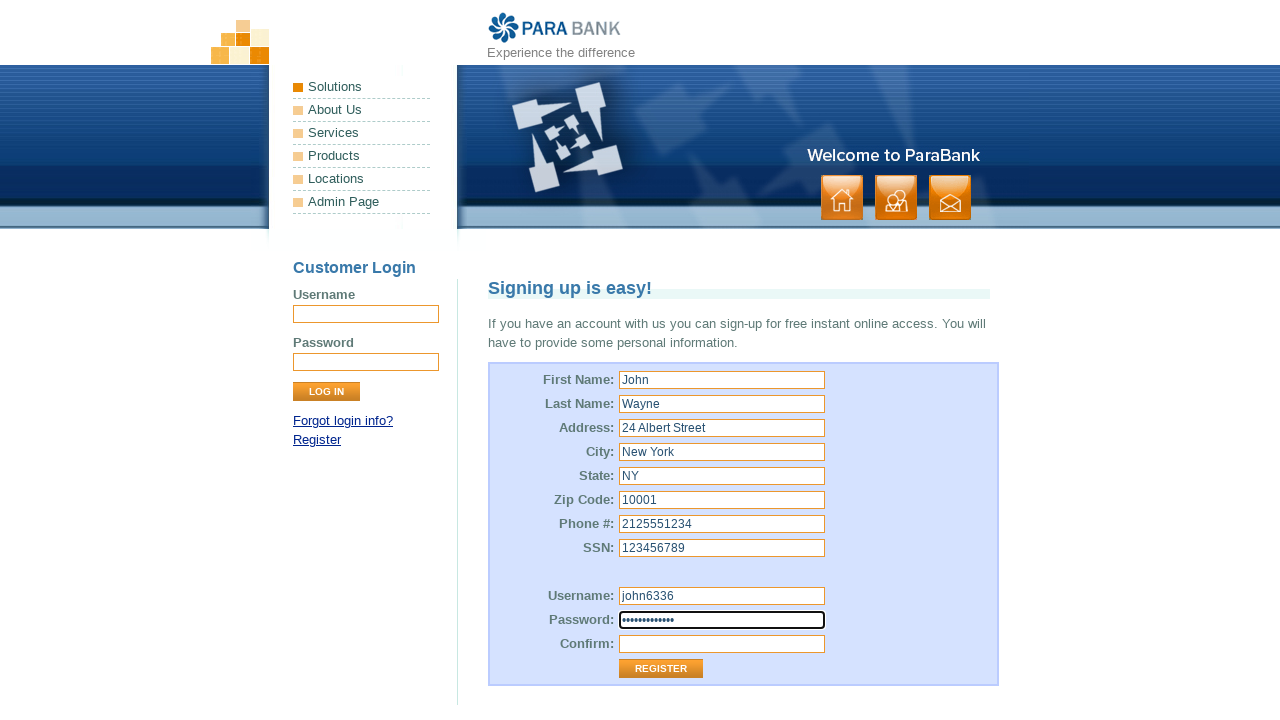

Filled repeated password field with 'SecurePass123' on #repeatedPassword
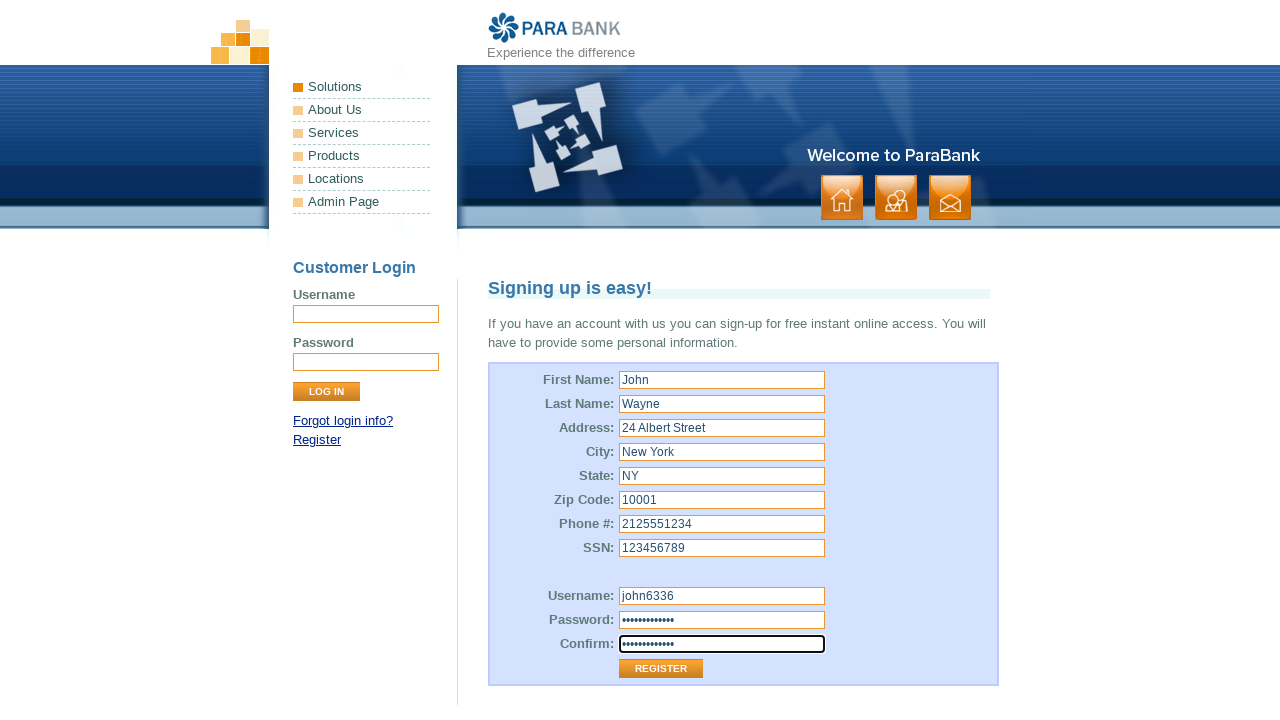

Clicked Register button to submit the form at (661, 669) on input[value='Register']
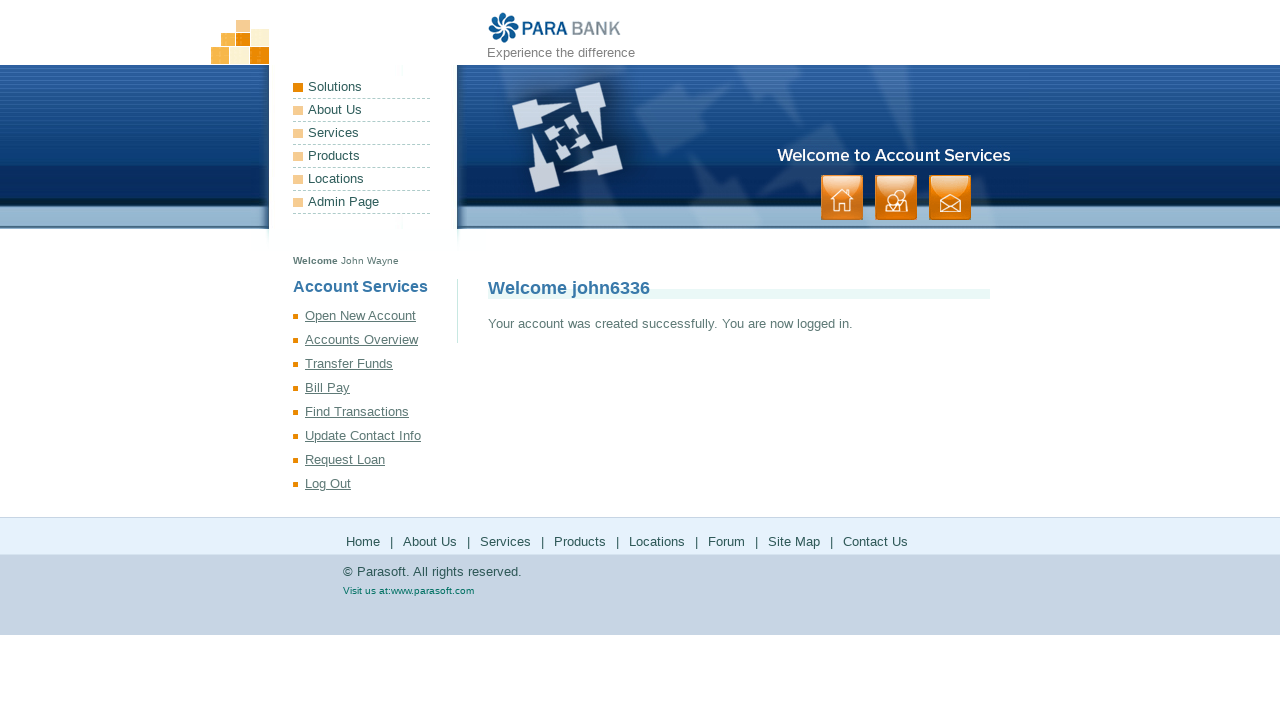

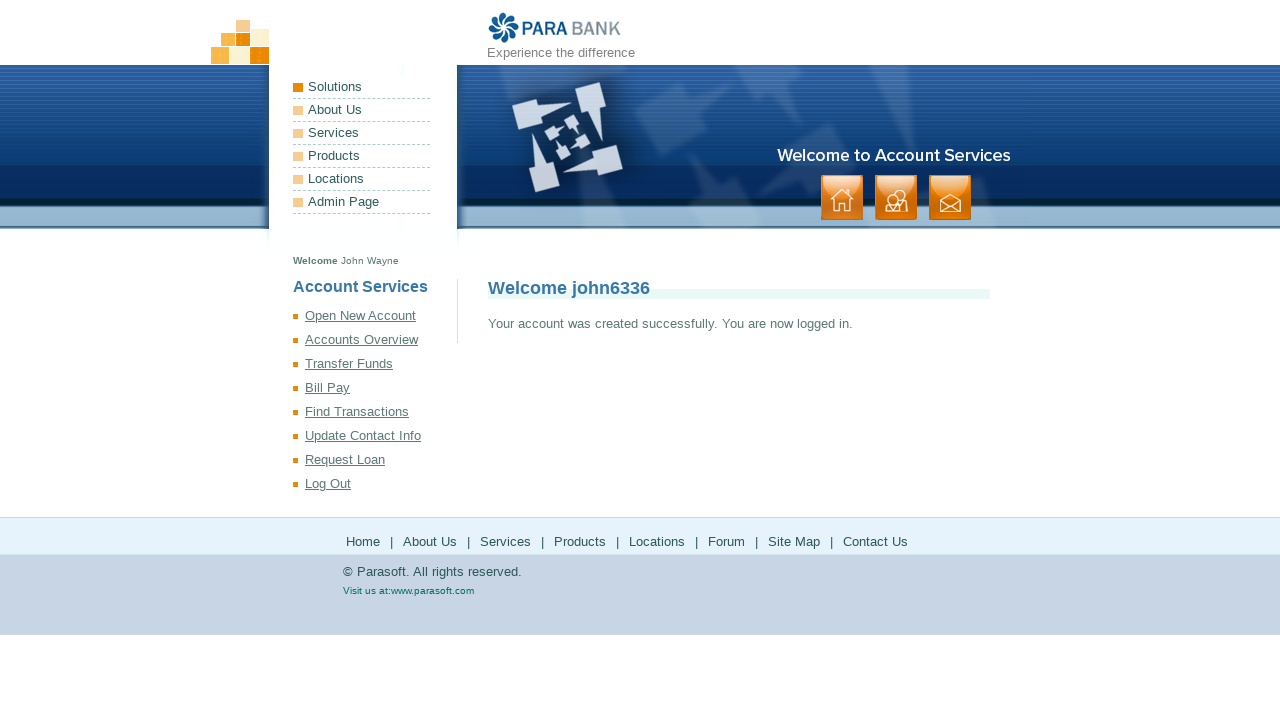